Tests the jQuery UI resizable demo by dragging the resize handle to expand the resizable element by 400 pixels in both directions

Starting URL: https://jqueryui.com/resources/demos/resizable/default.html

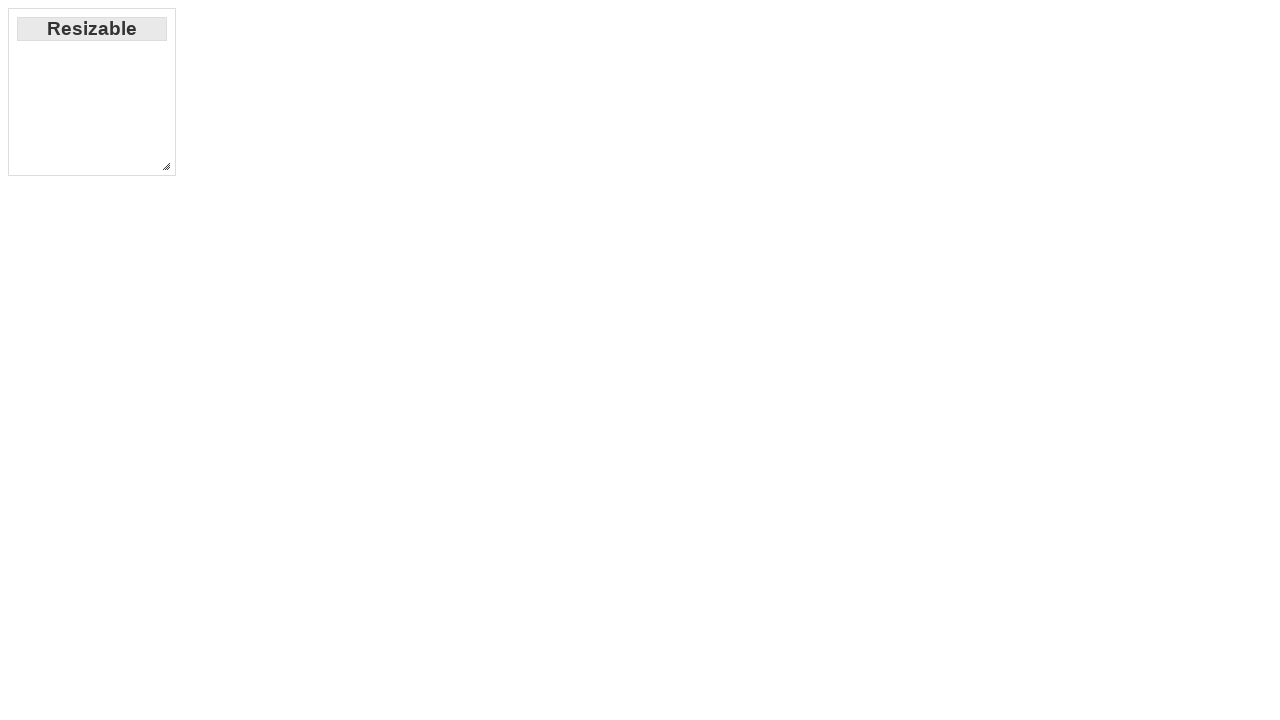

Navigated to jQuery UI resizable demo page
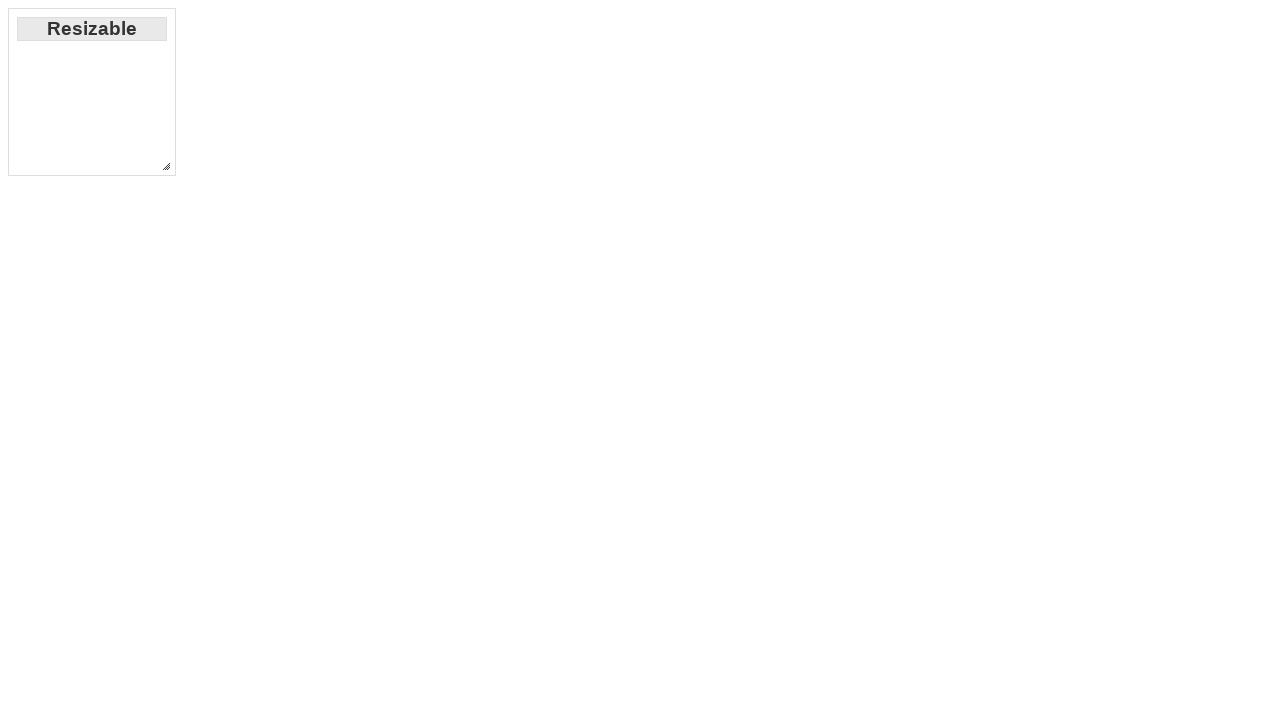

Located the resize handle element
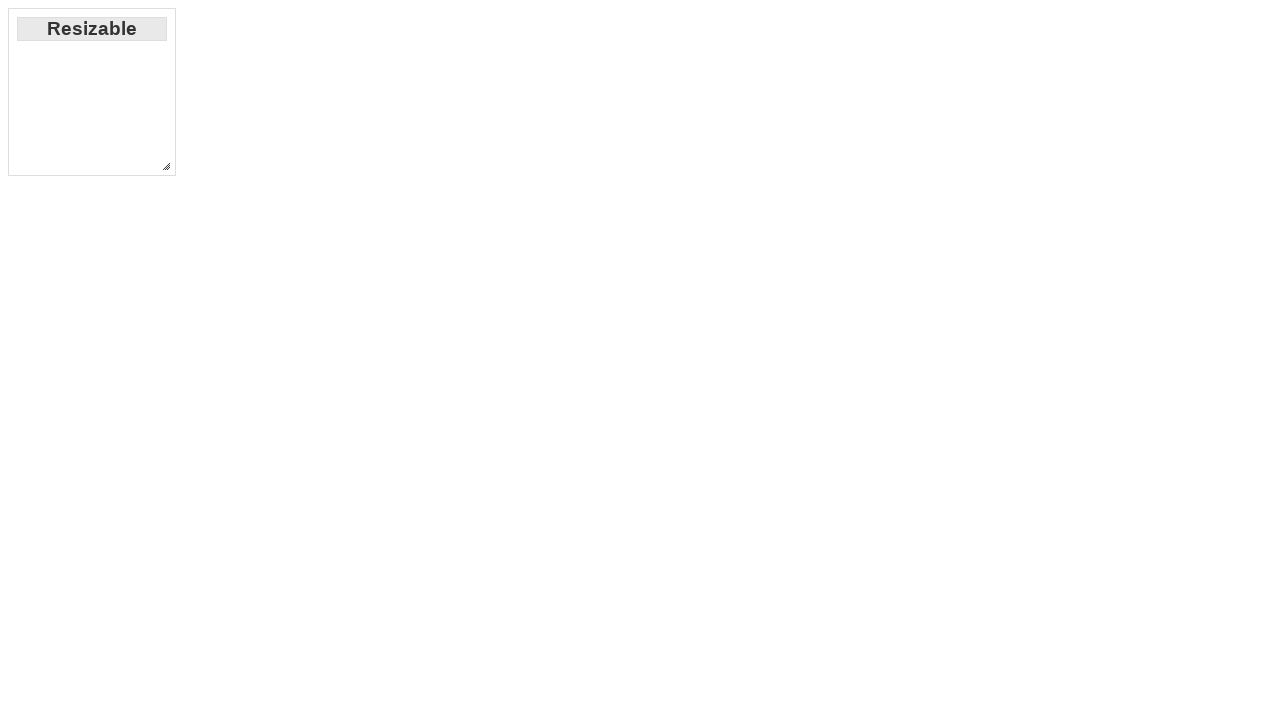

Retrieved bounding box coordinates of the resize handle
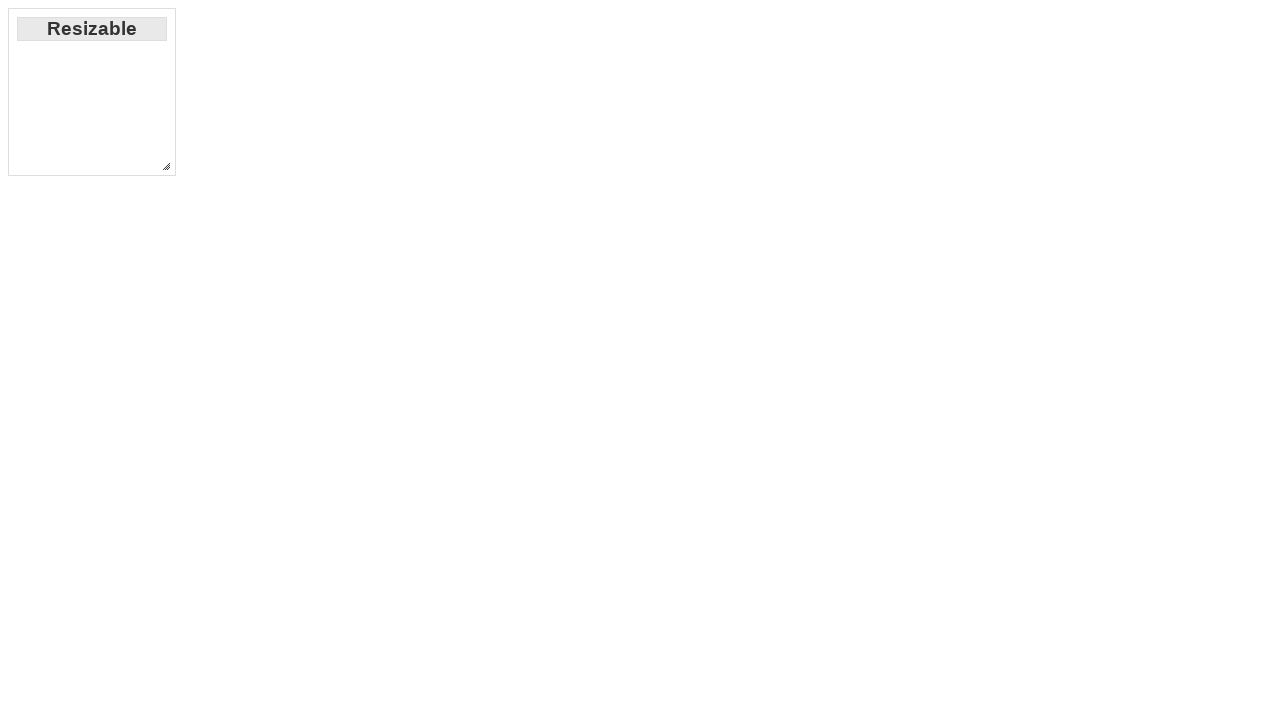

Moved mouse to center of resize handle at (166, 166)
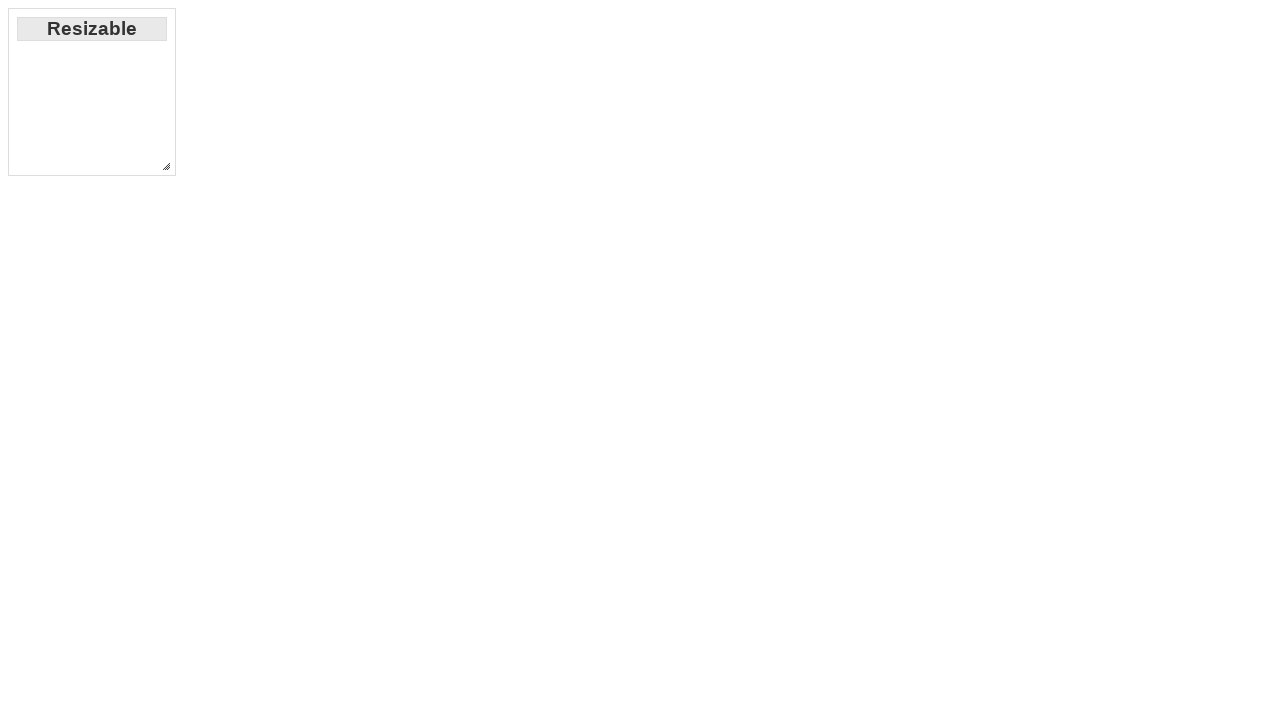

Pressed mouse button down on resize handle at (166, 166)
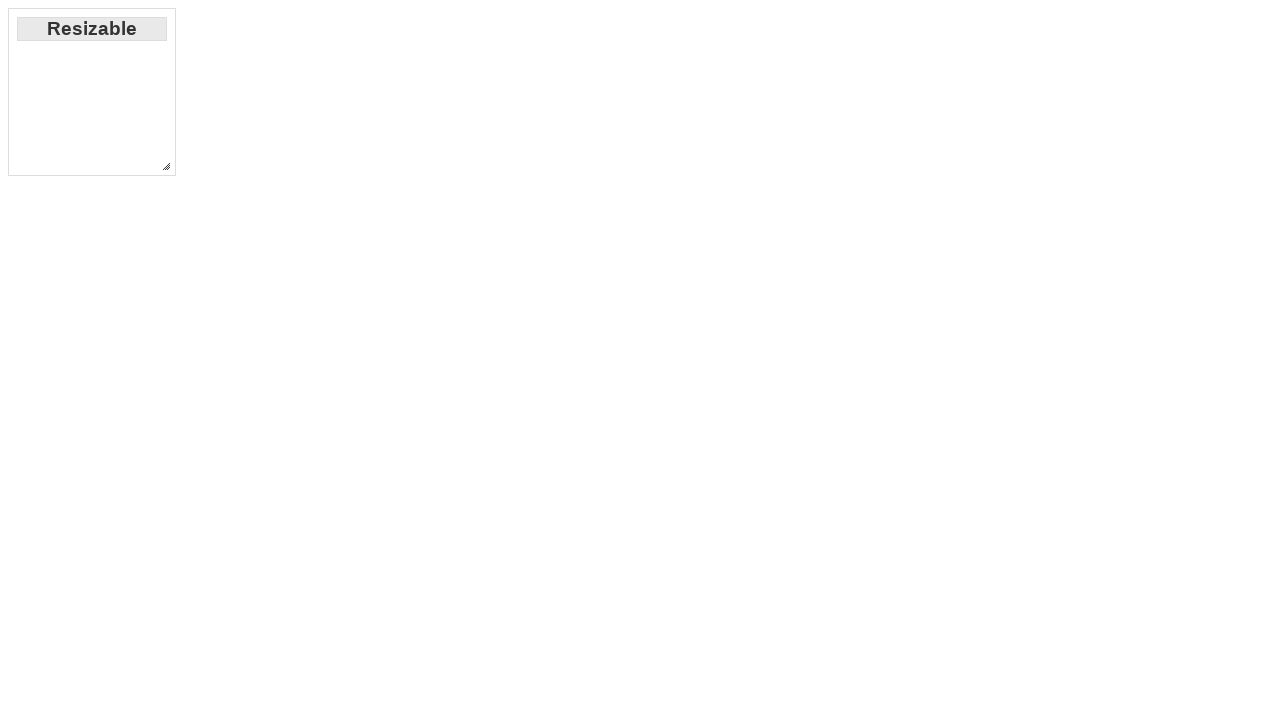

Dragged resize handle 400 pixels right and 400 pixels down at (566, 566)
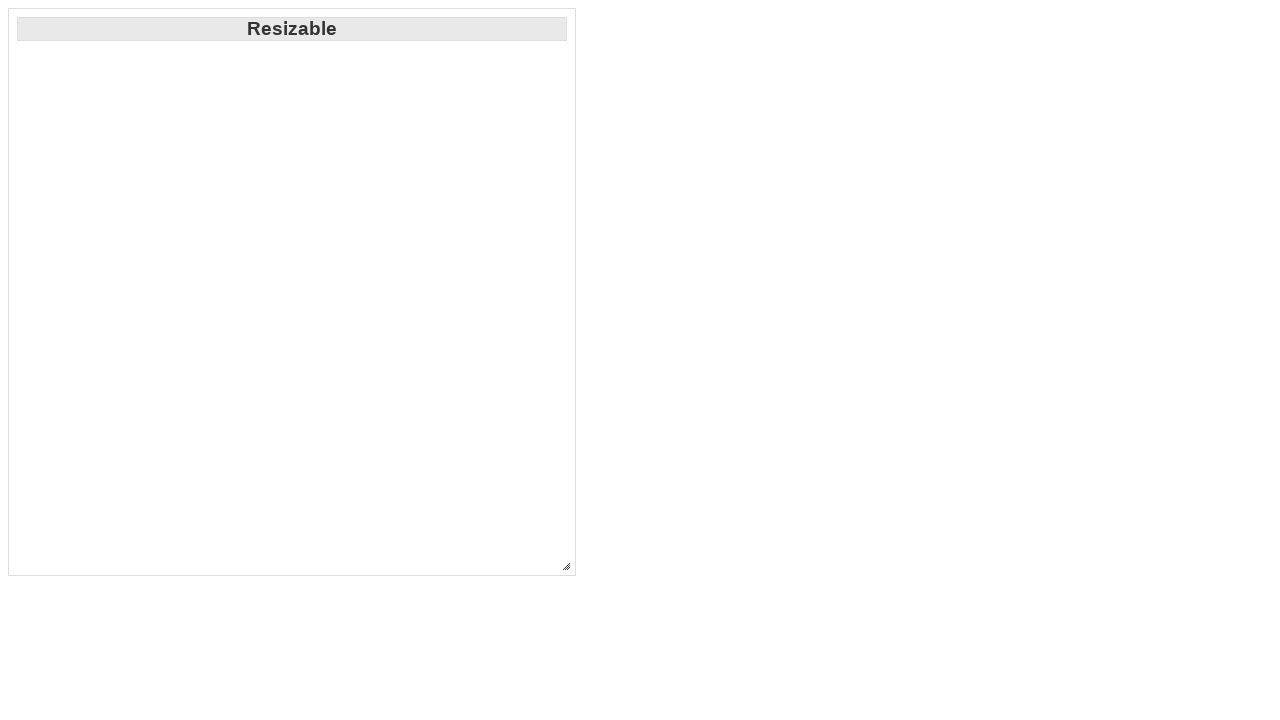

Released mouse button to complete resize operation at (566, 566)
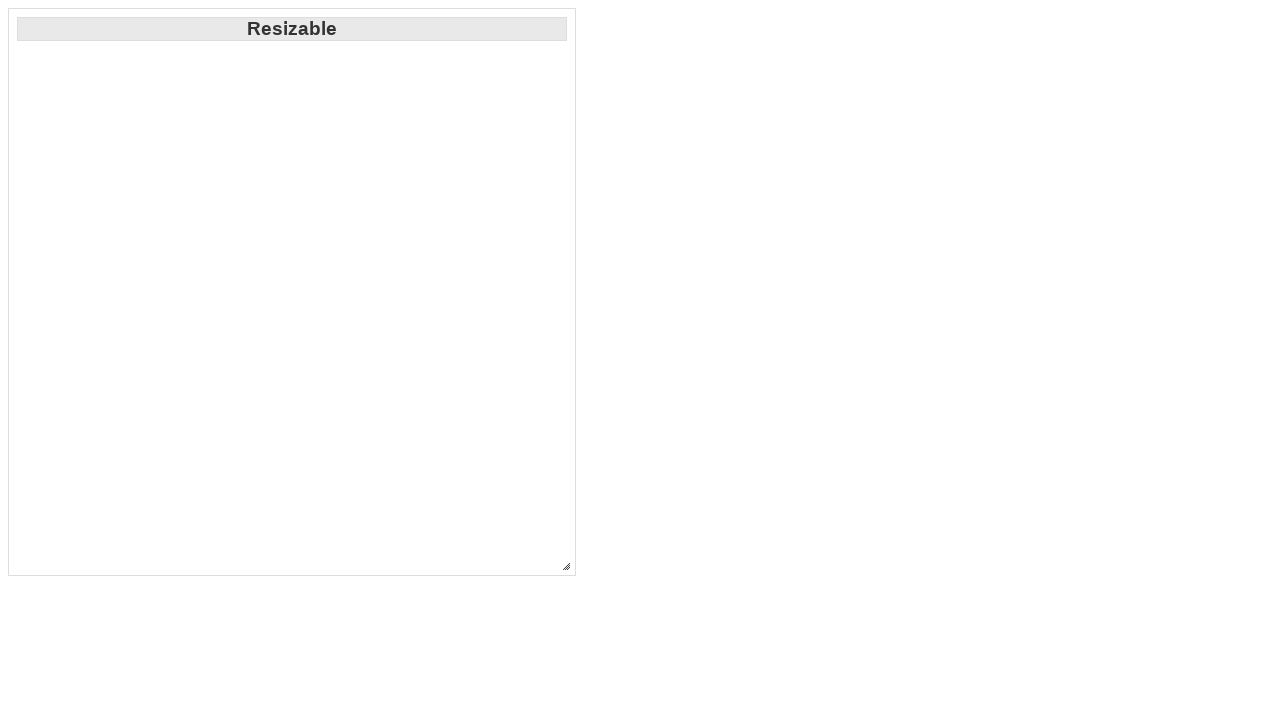

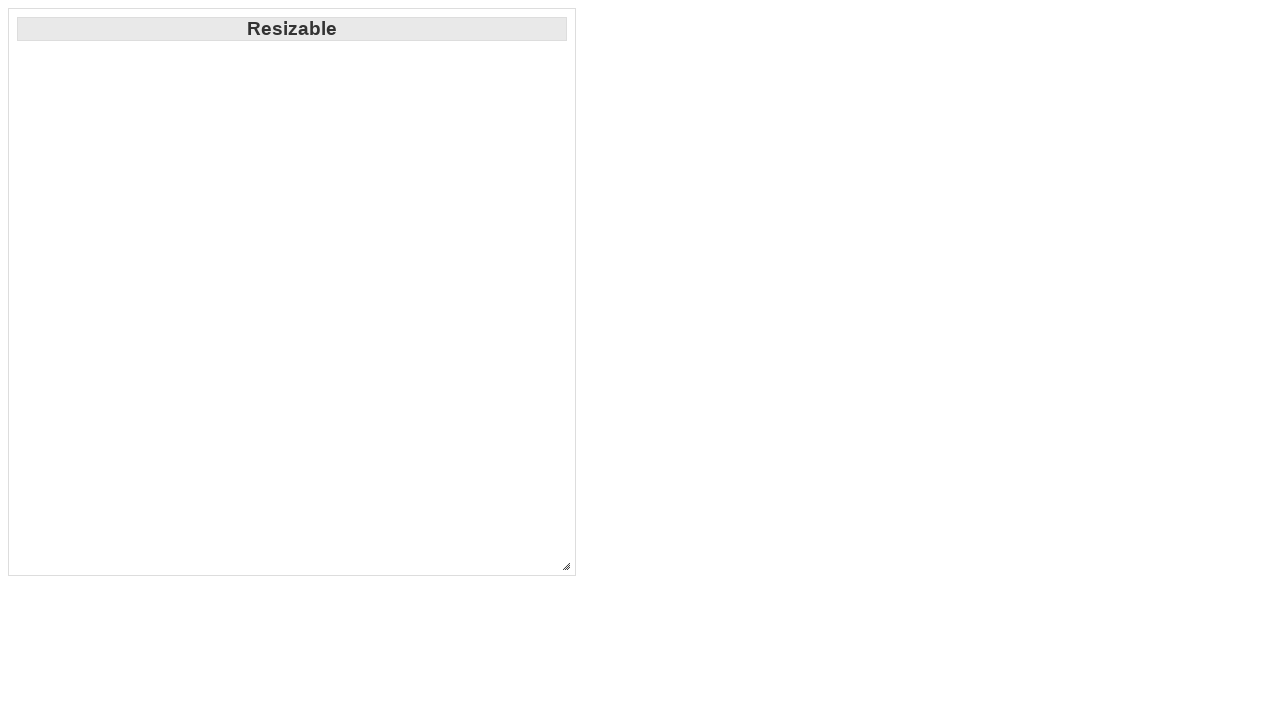